Tests negative login scenario by entering invalid credentials and verifying the error message is displayed correctly

Starting URL: https://www.saucedemo.com/

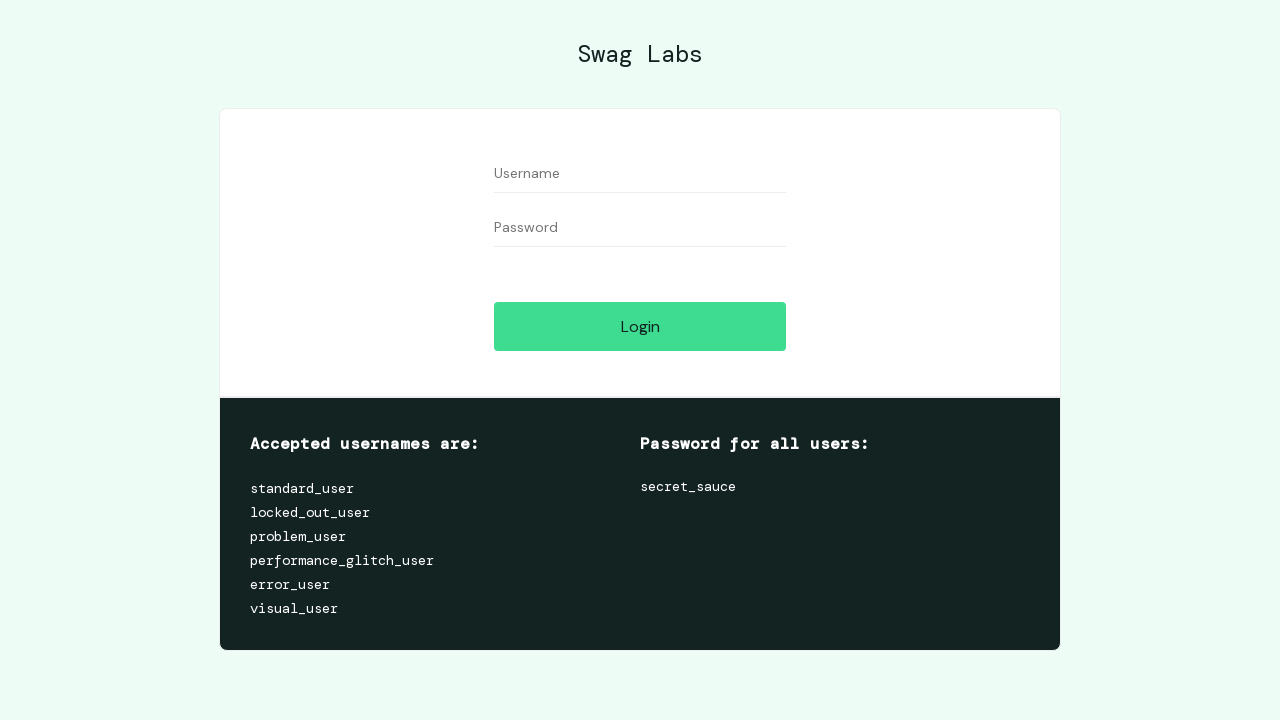

Verified page title is 'Swag Labs'
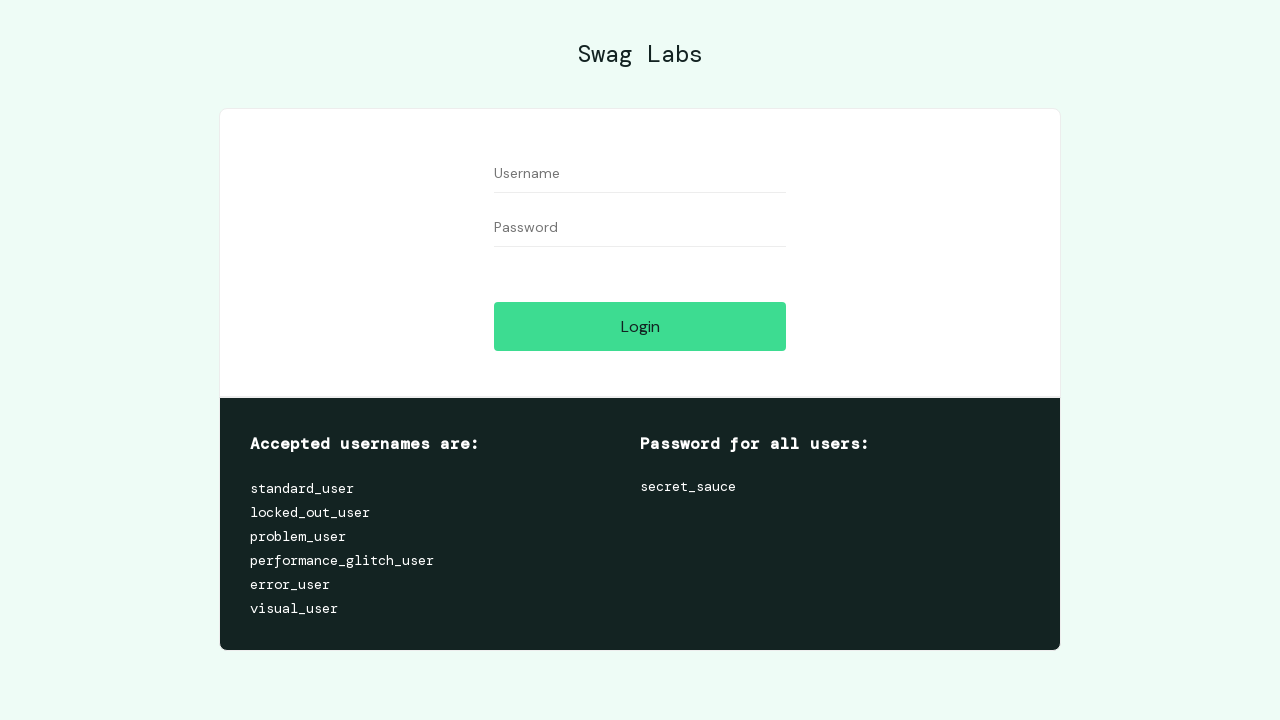

Entered invalid username 'test@test.com' in user-name field on #user-name
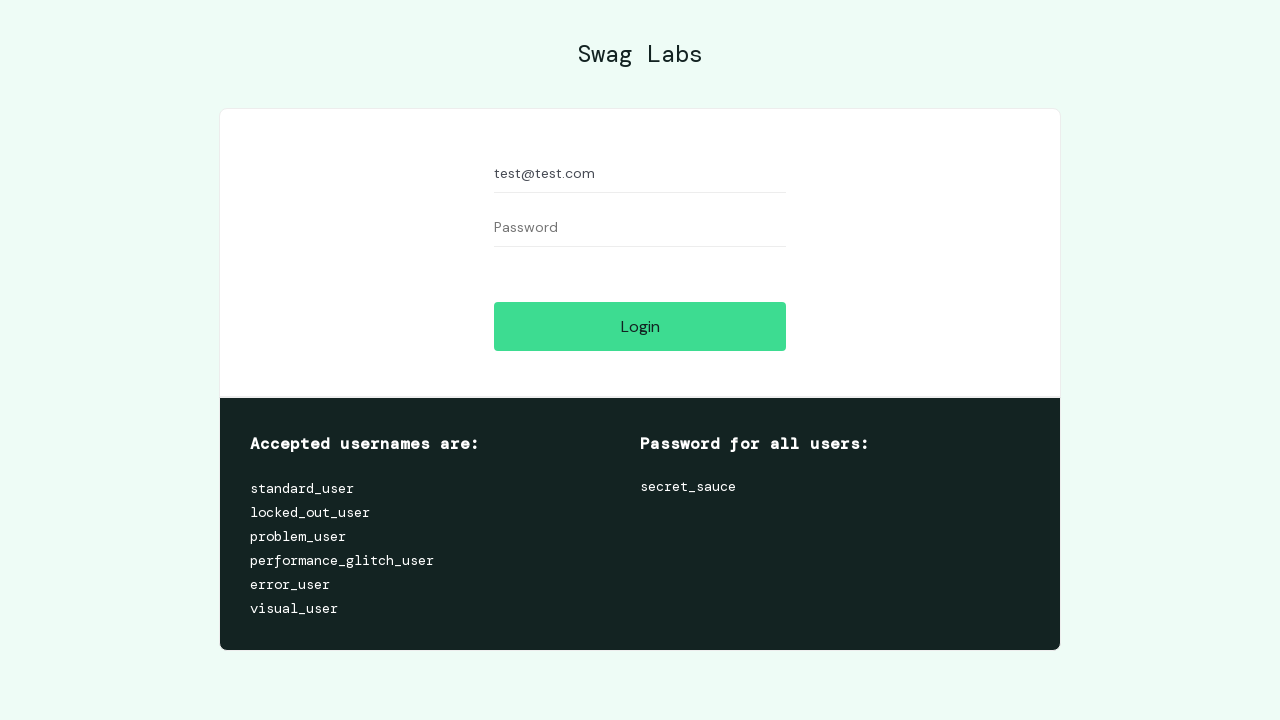

Entered invalid password 'pass123' in password field on #password
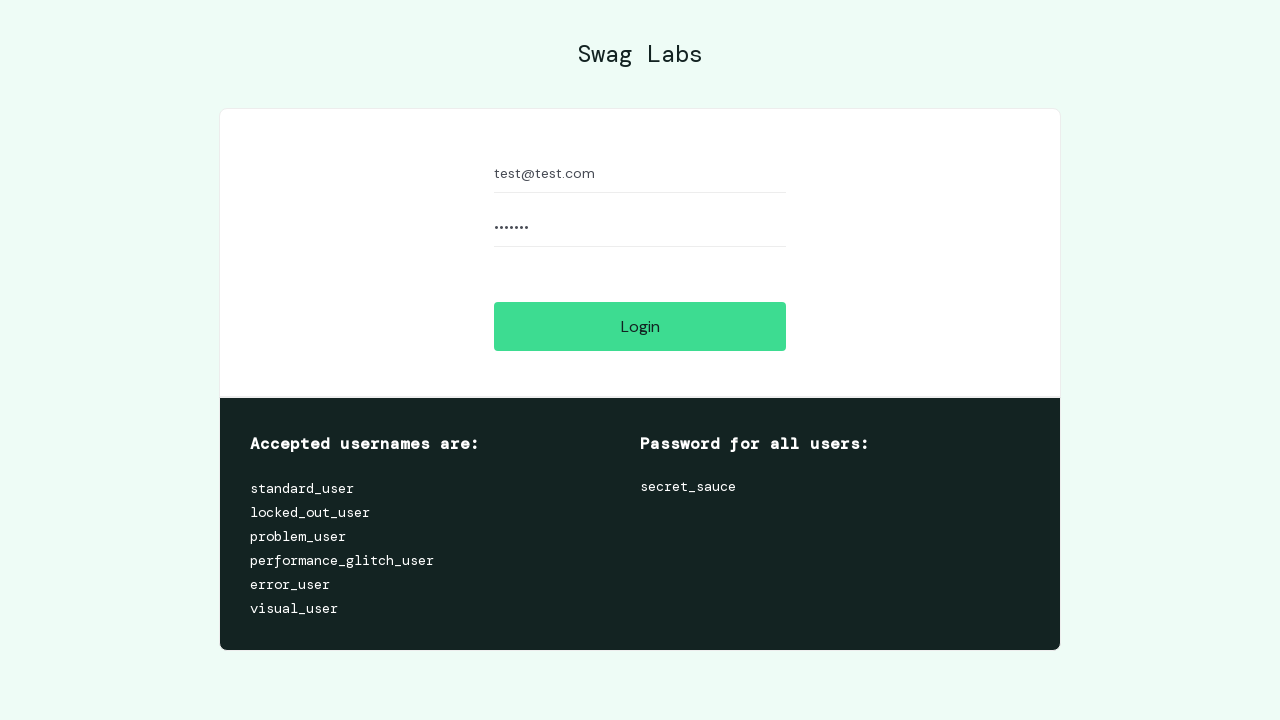

Clicked login button at (640, 326) on #login-button
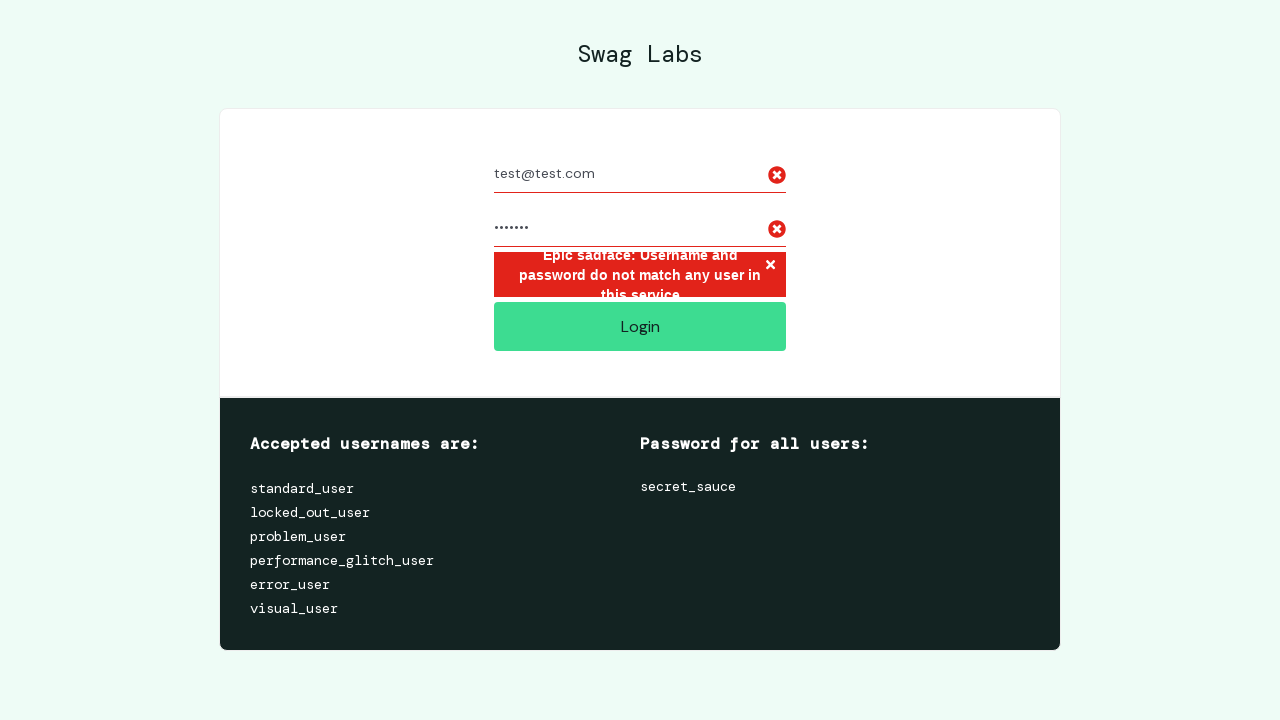

Error message element appeared and was ready
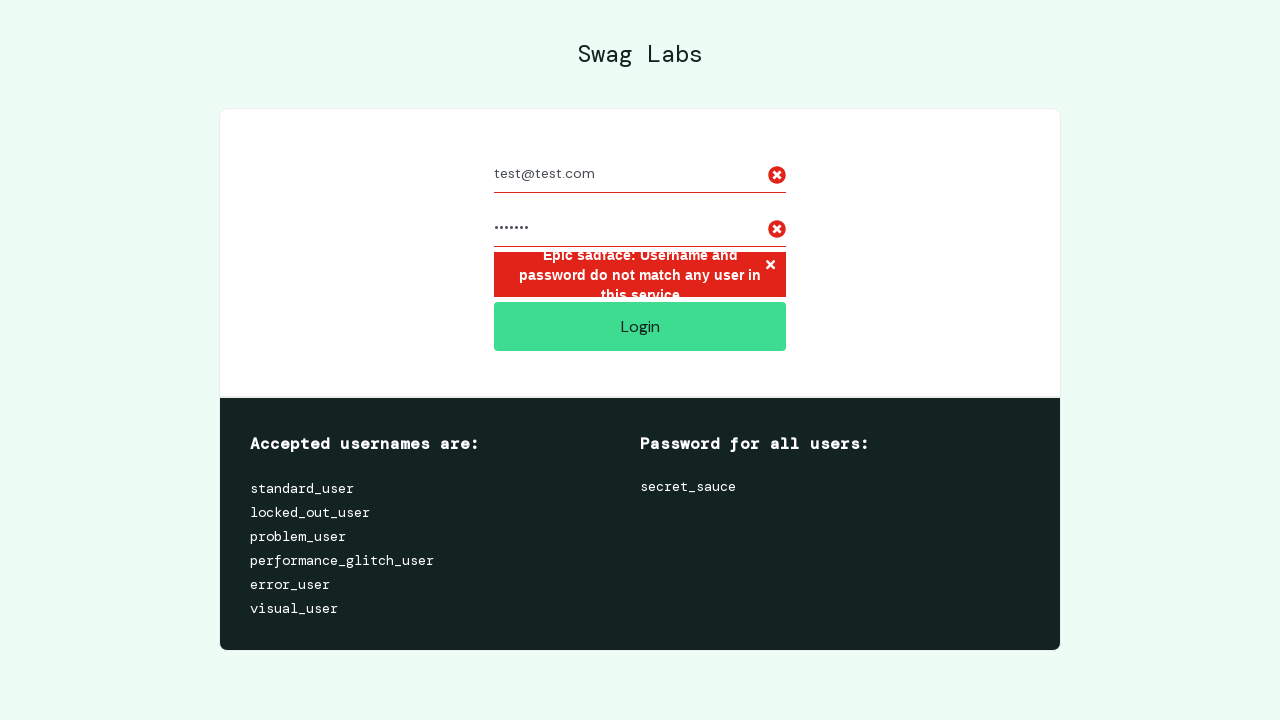

Retrieved error message text: 'Epic sadface: Username and password do not match any user in this service'
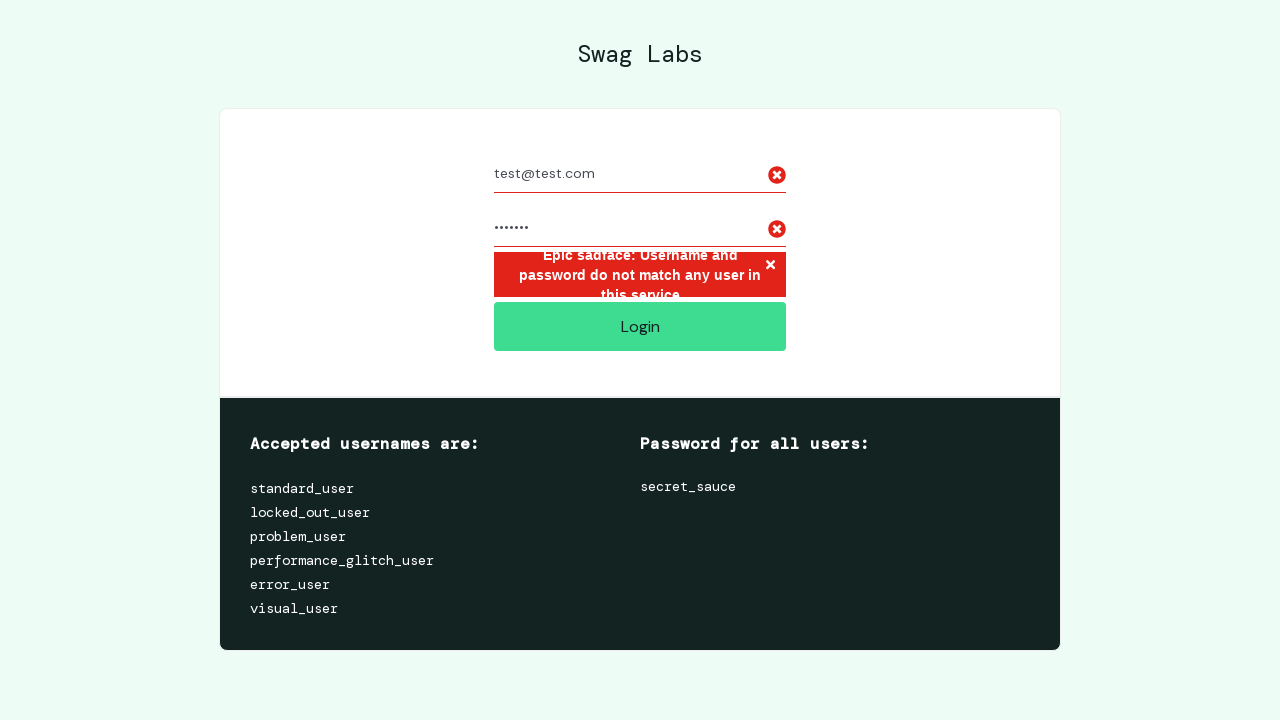

Verified error message matches expected text for invalid credentials
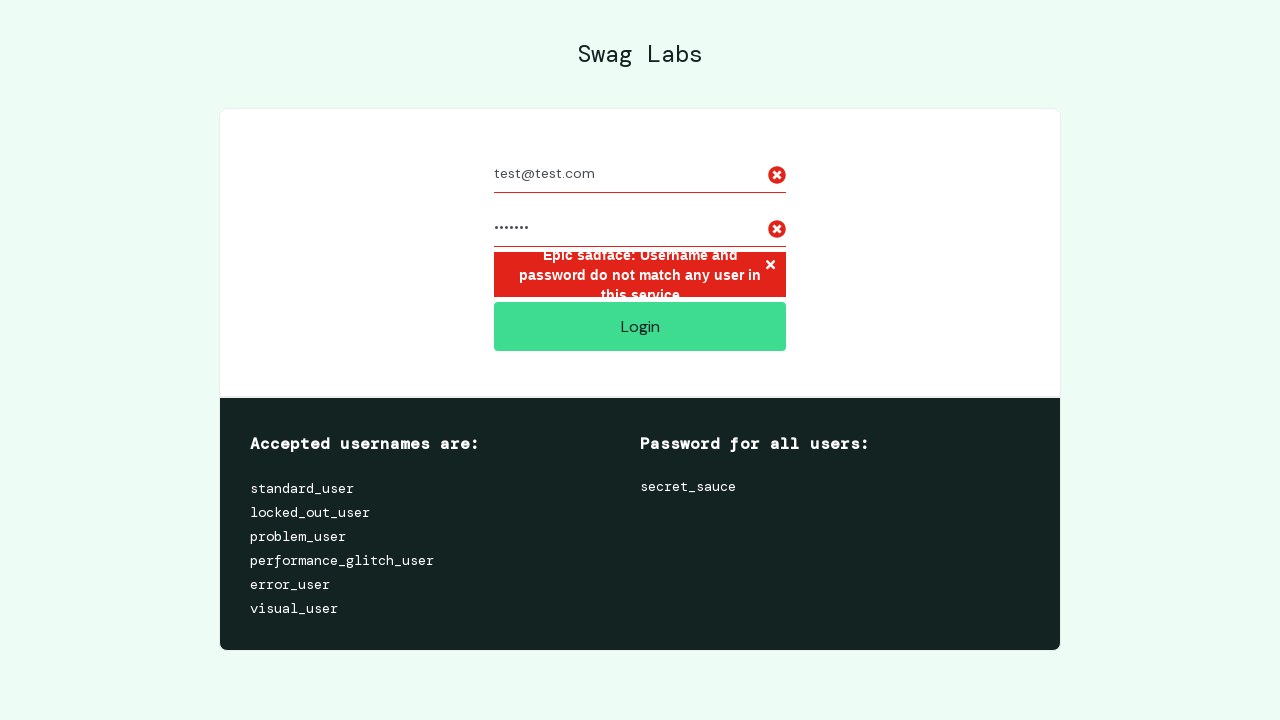

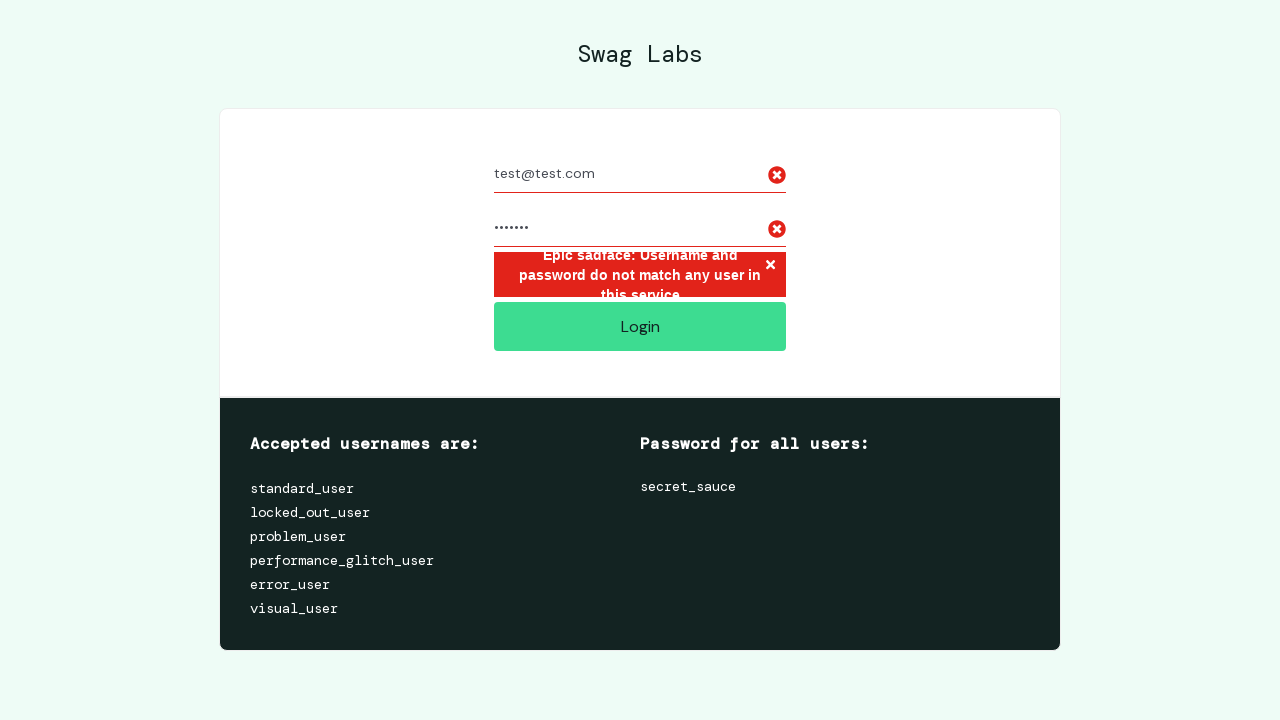